Tests basic browser navigation functionality including navigating to pages, going back/forward, and refreshing

Starting URL: https://rahulshettyacademy.com

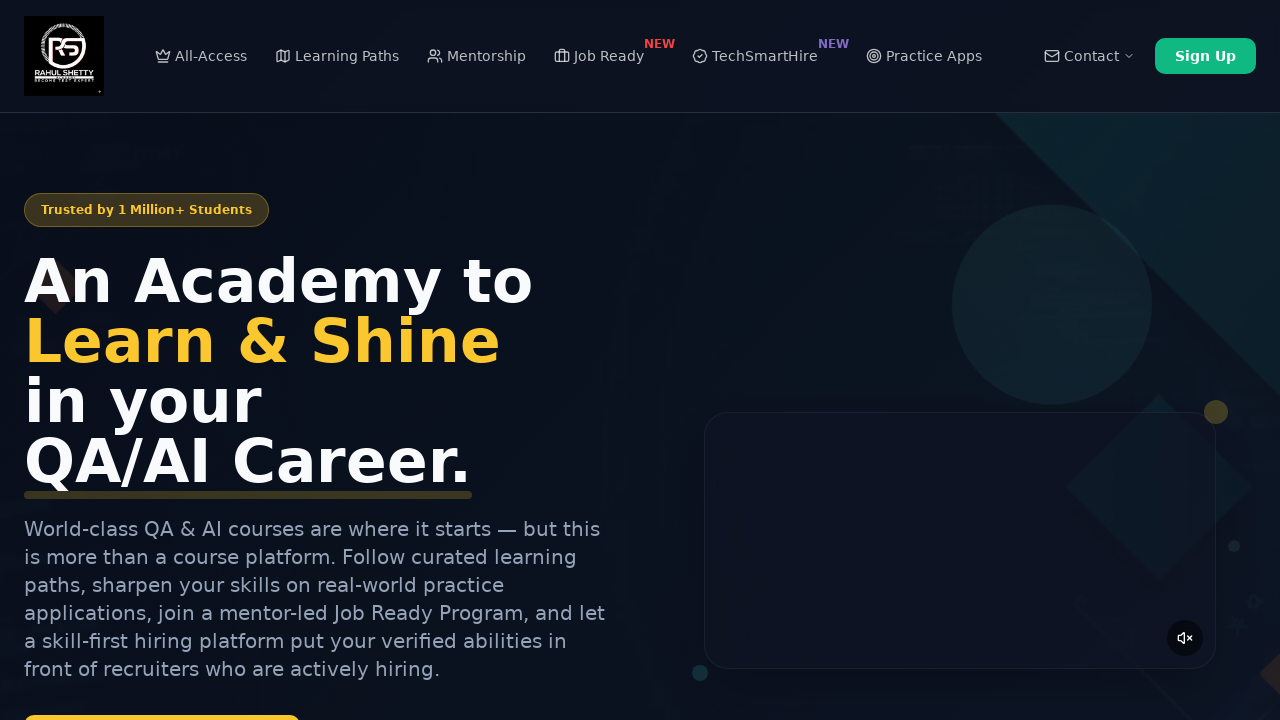

Navigated to SeleniumPractise page
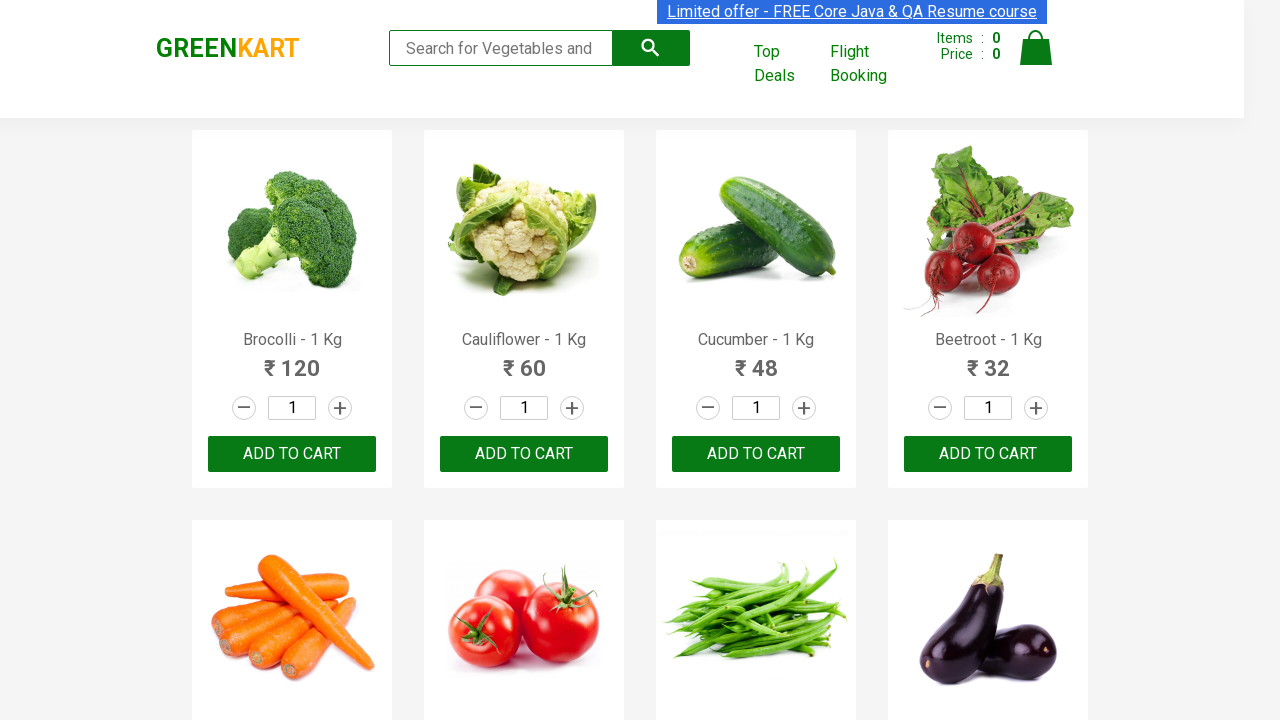

Navigated back to previous page
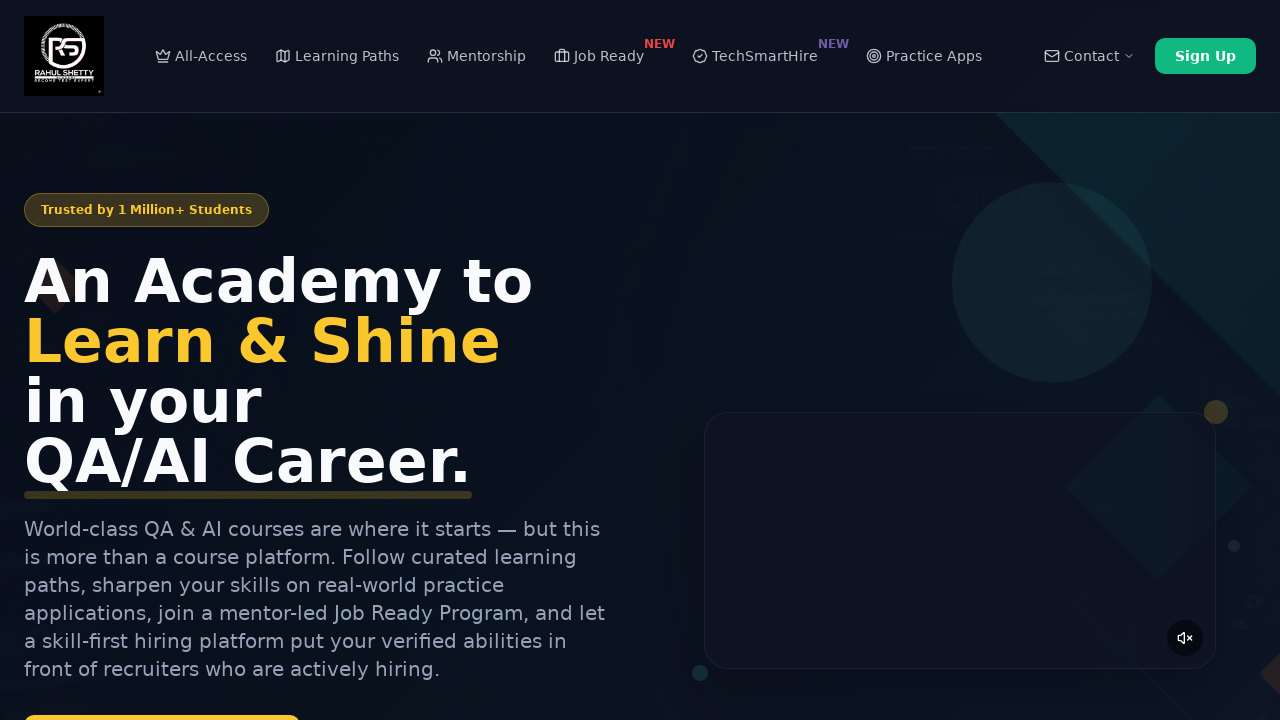

Refreshed the current page
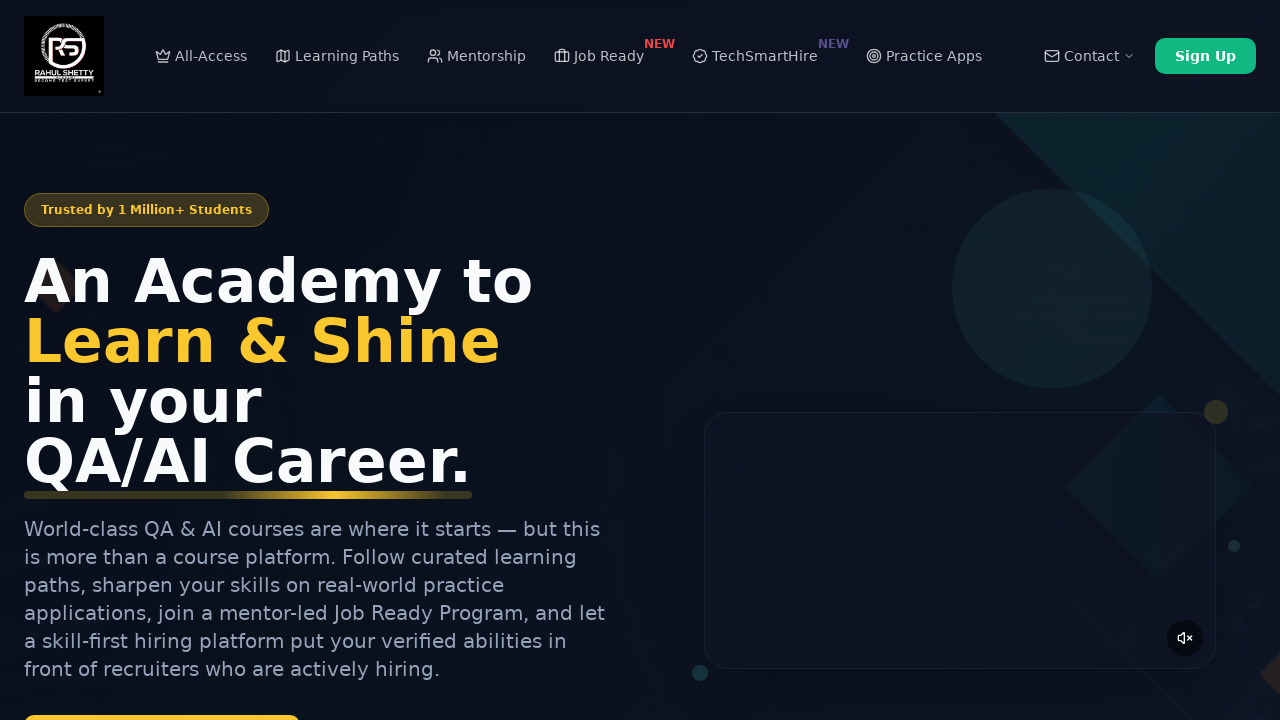

Navigated forward to next page
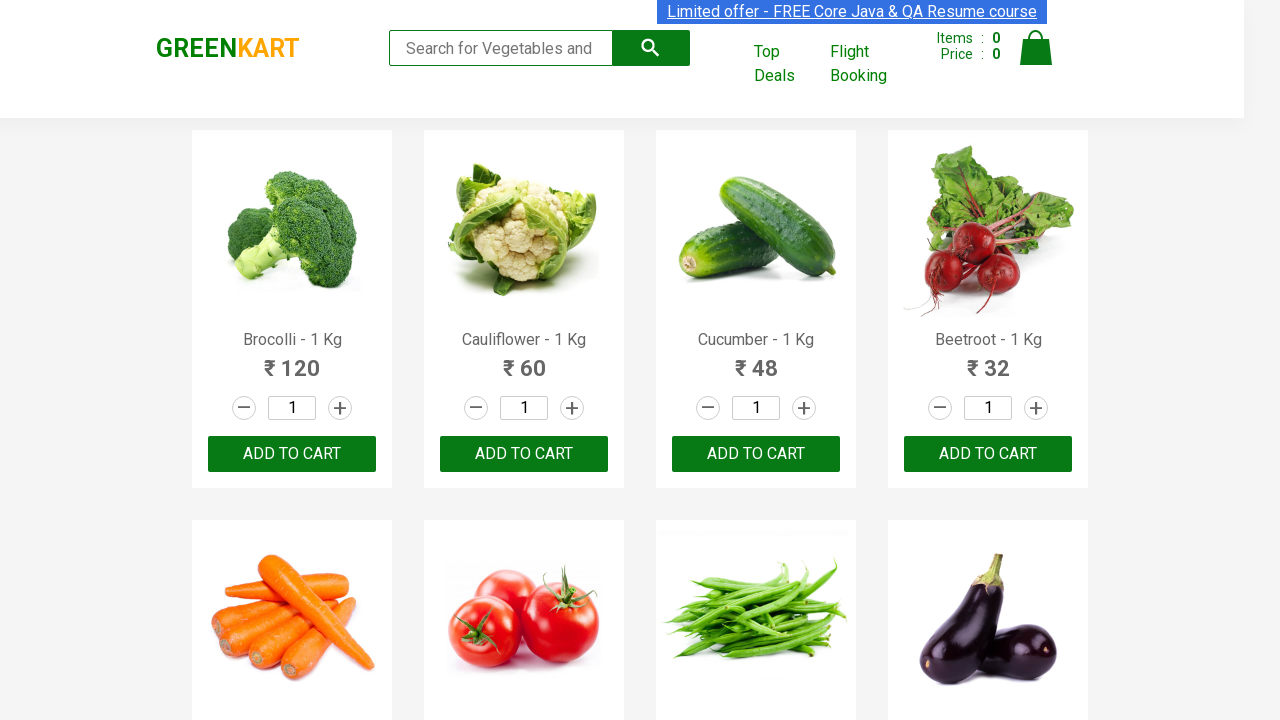

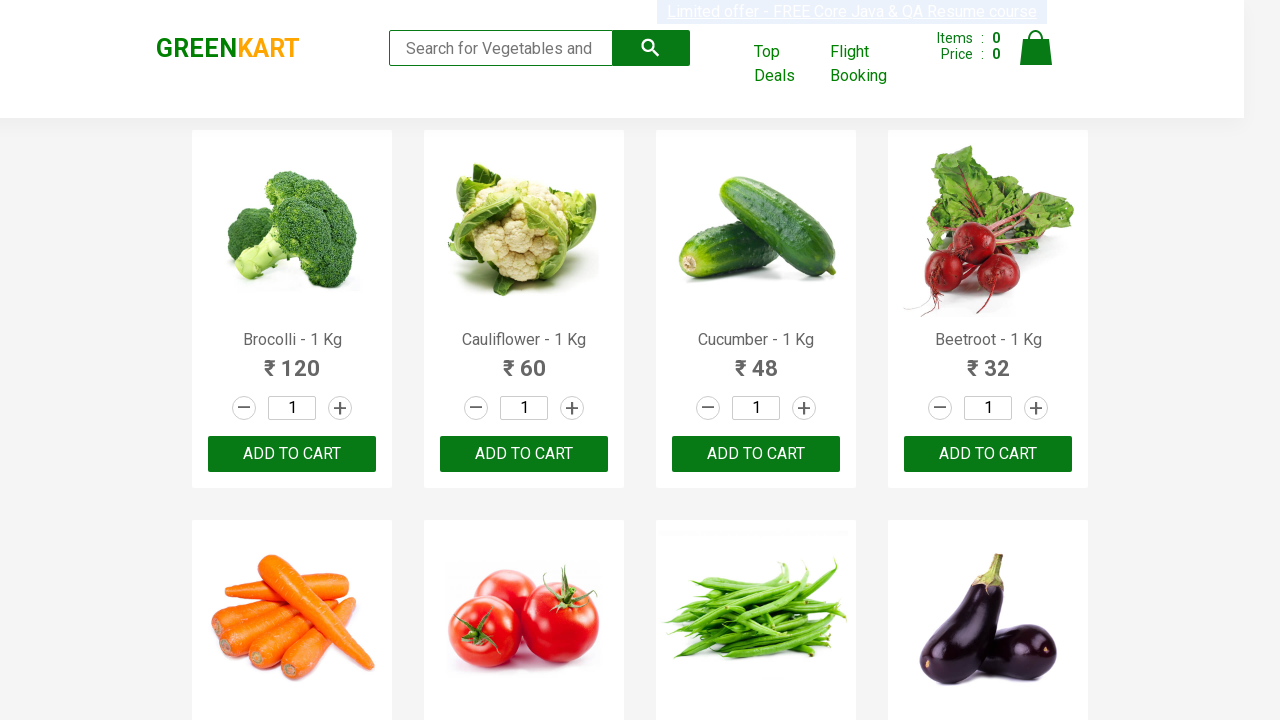